Tests e-commerce functionality by adding specific items (Cucumber, Brocolli) to the cart and proceeding to checkout

Starting URL: https://rahulshettyacademy.com/seleniumPractise

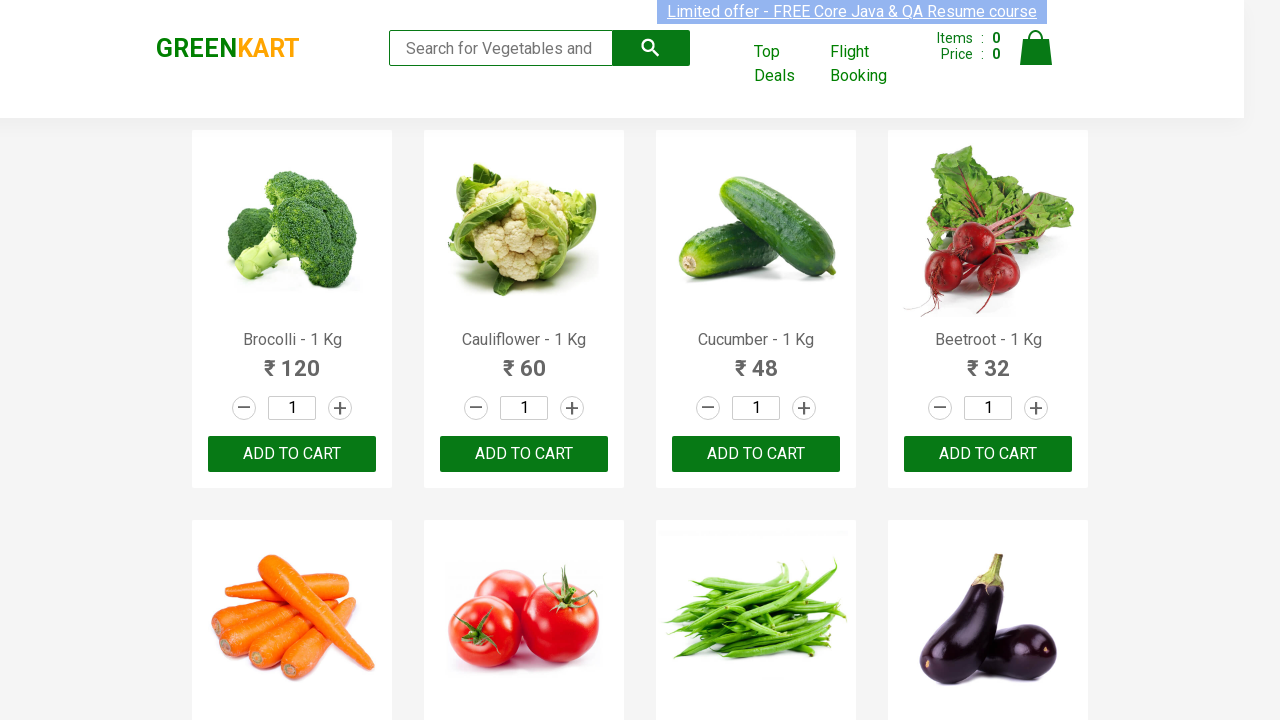

Waited for product list to load
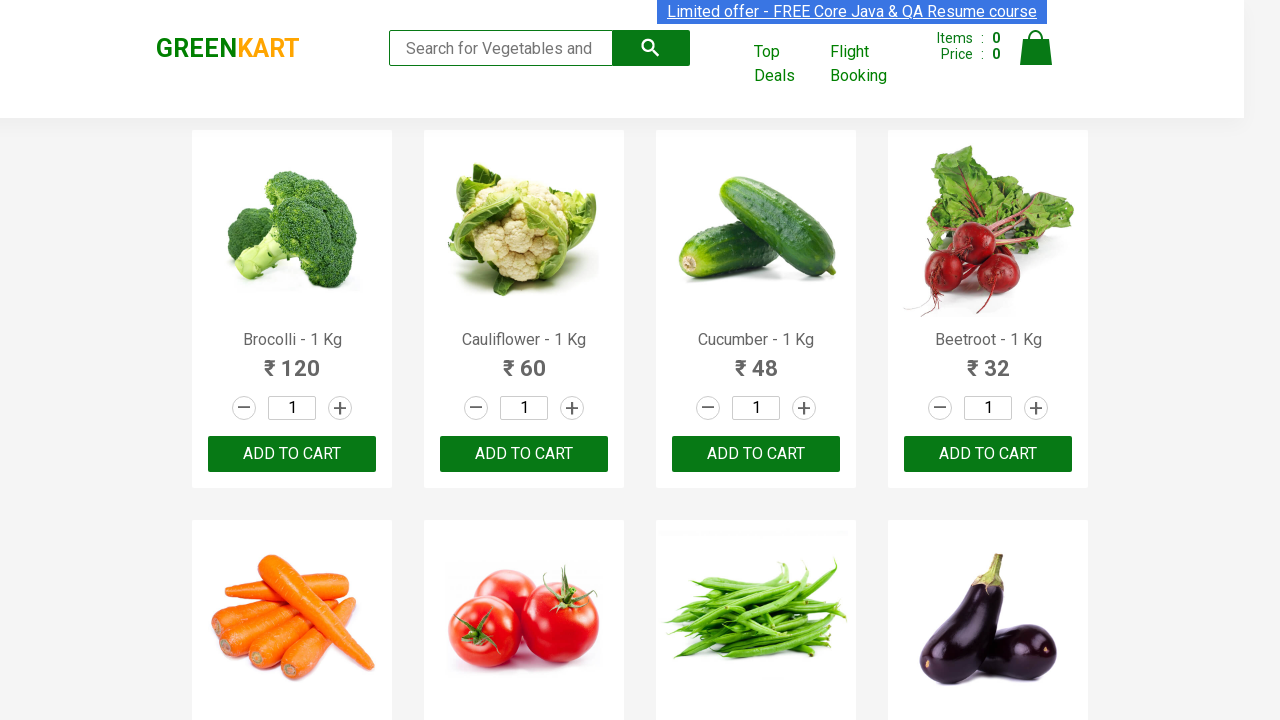

Retrieved all product elements from the page
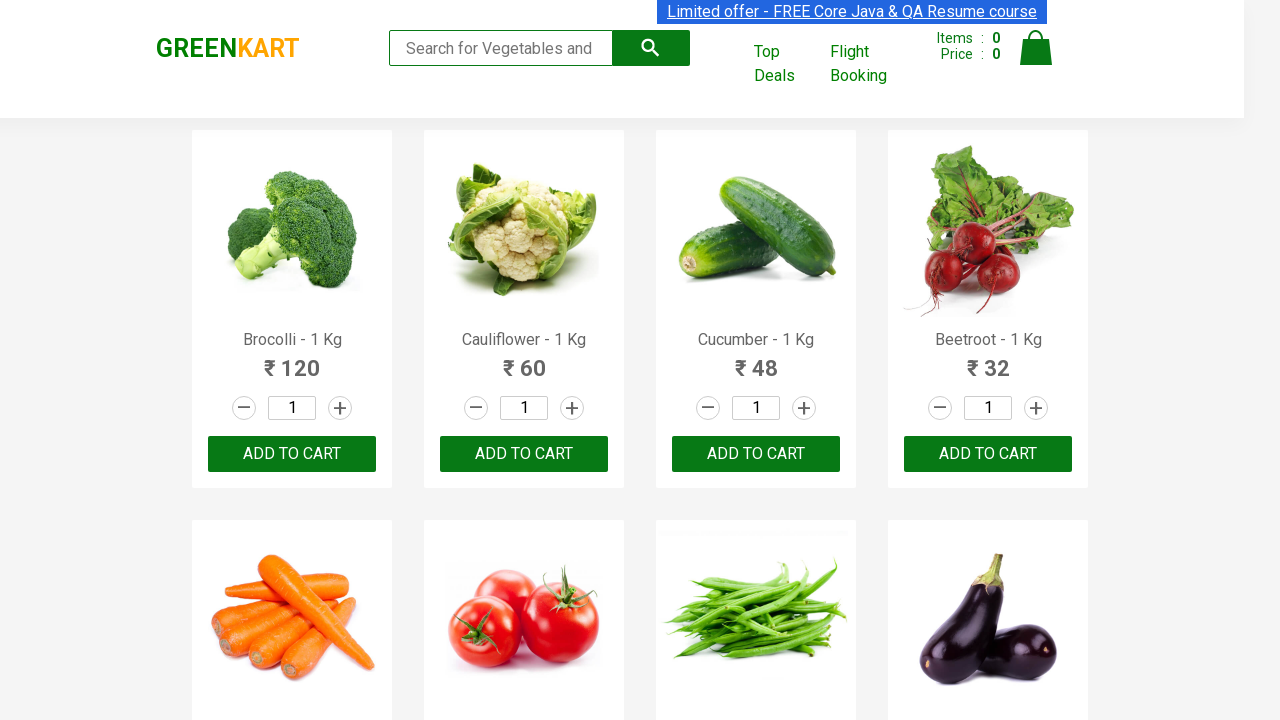

Added Brocolli to cart at (292, 454) on xpath=//div[@class='product-action']/button >> nth=0
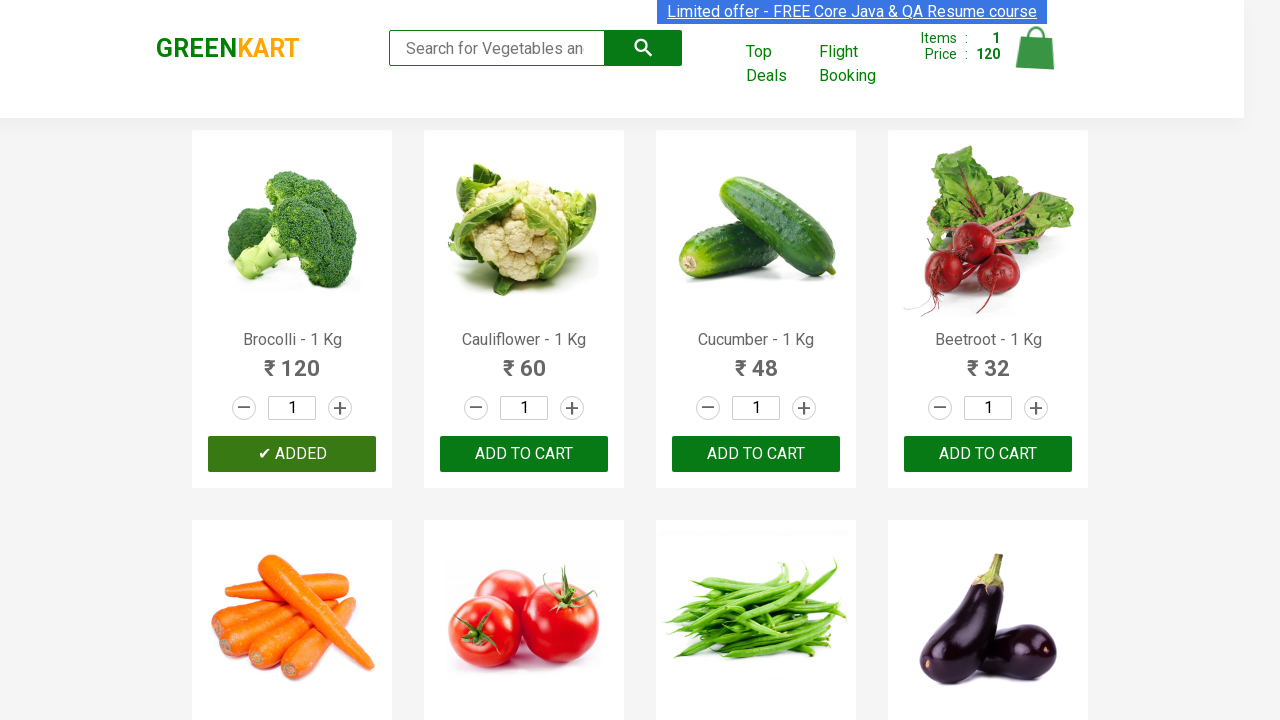

Added Cucumber to cart at (756, 454) on xpath=//div[@class='product-action']/button >> nth=2
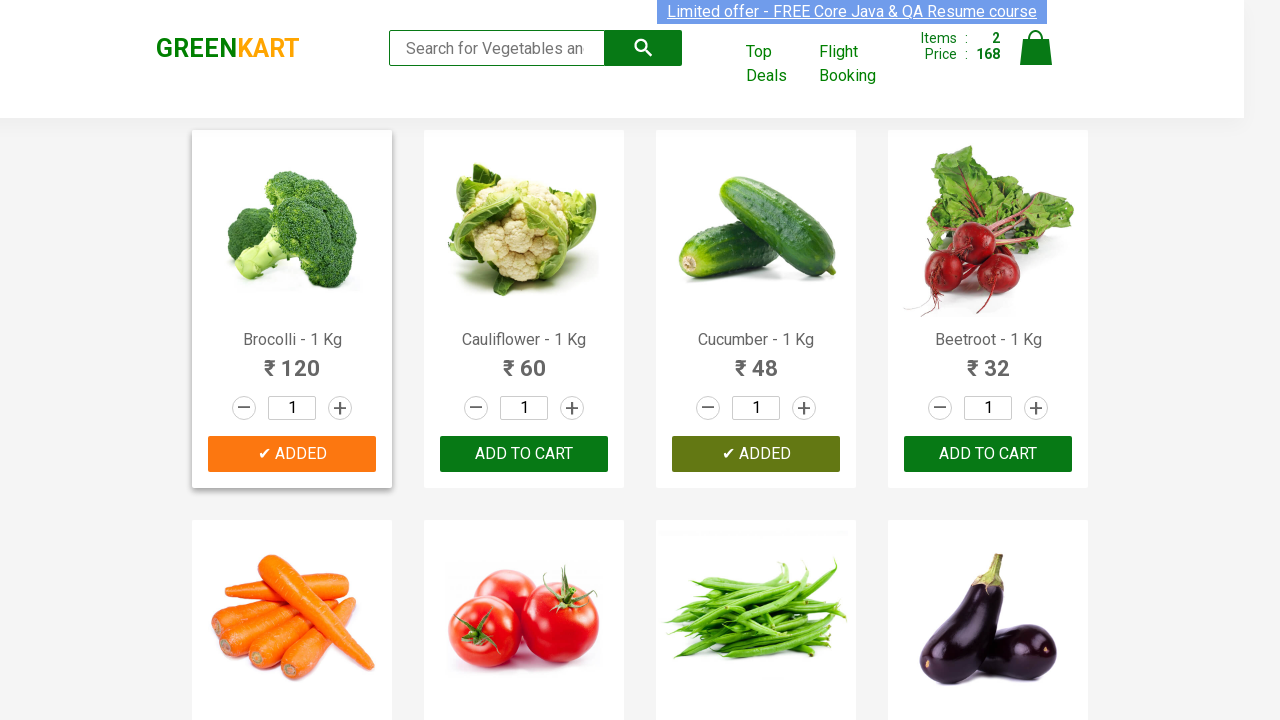

Clicked on cart icon at (1036, 48) on img[alt='Cart']
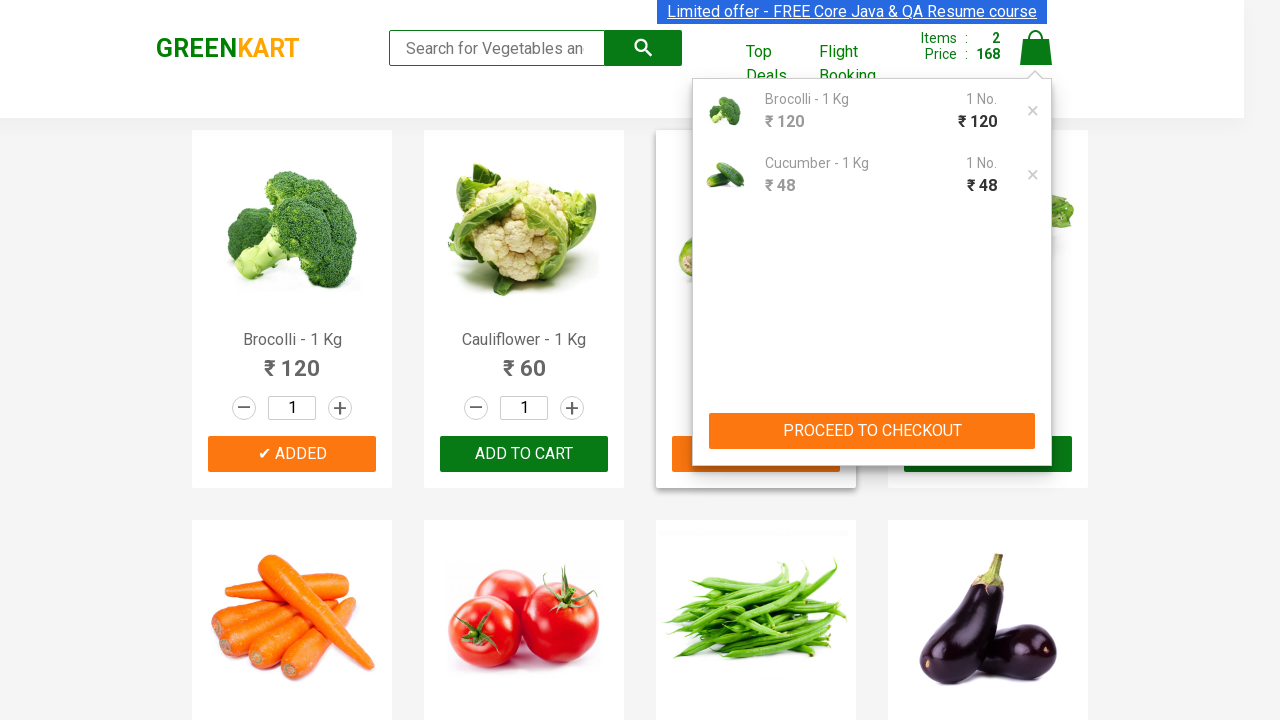

Waited for cart to open
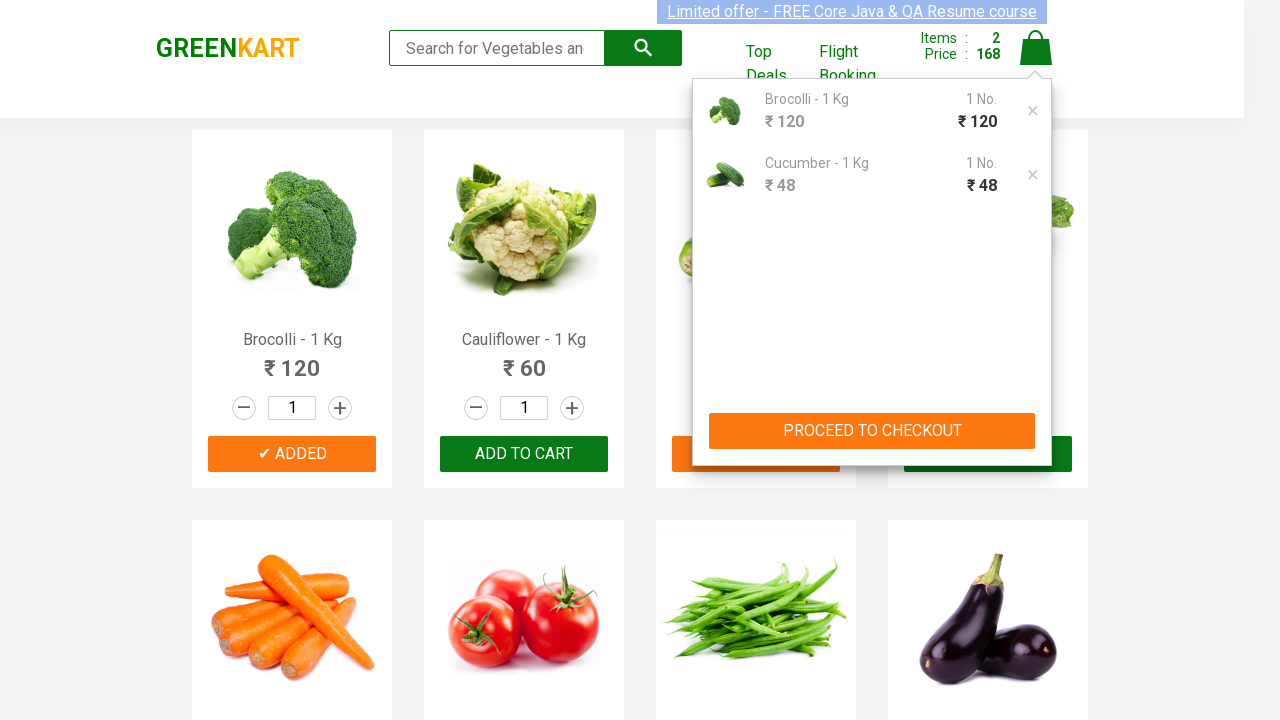

Clicked PROCEED TO CHECKOUT button at (872, 431) on xpath=//button[contains(text(),'PROCEED TO CHECKOUT')]
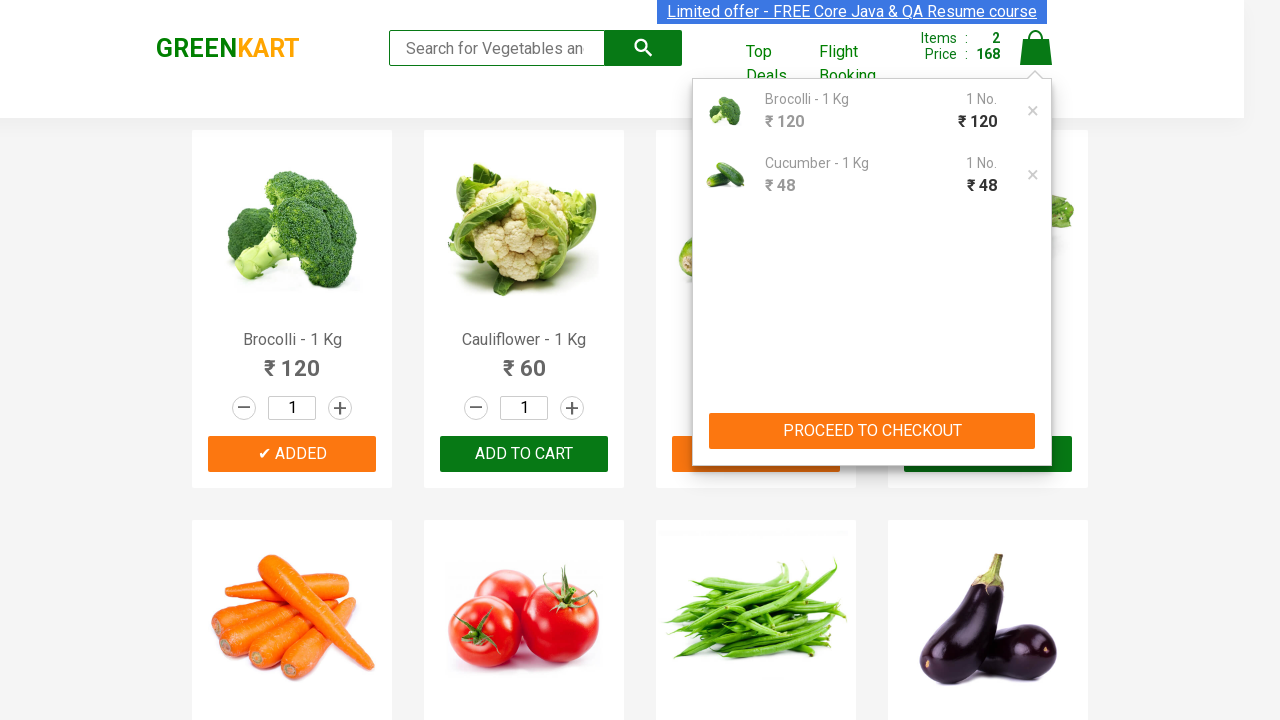

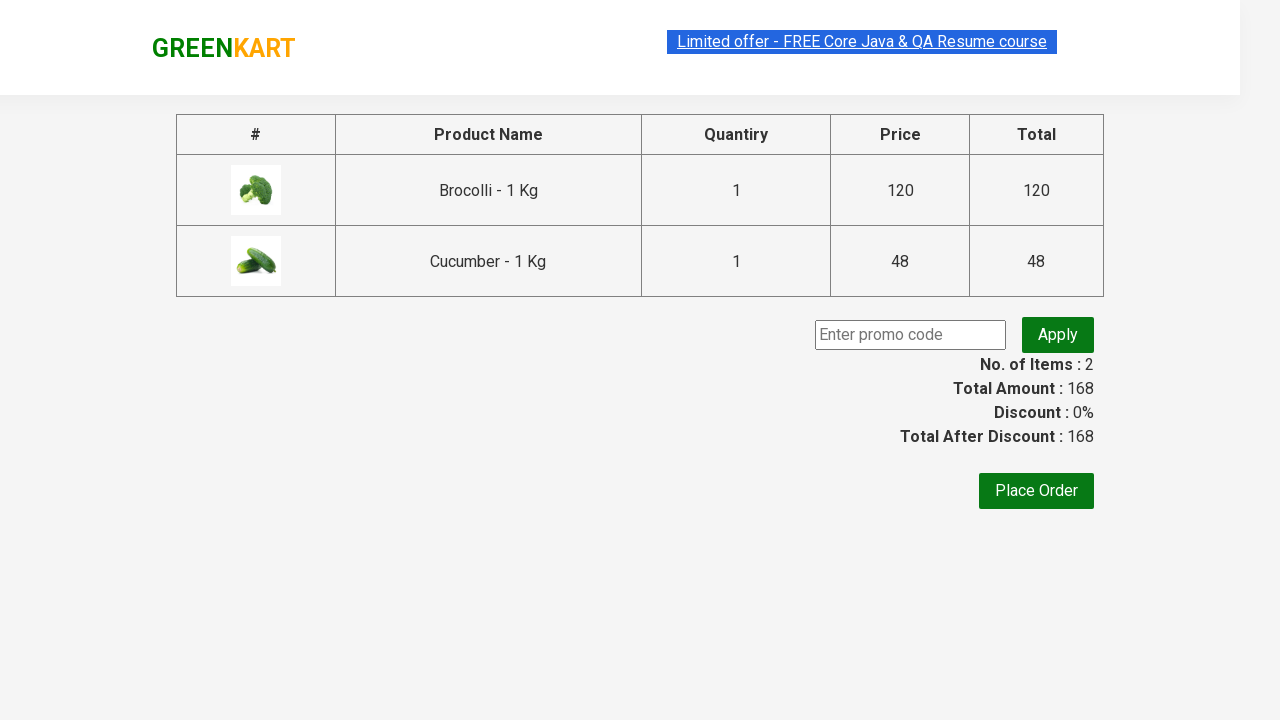